Tests the Progress Bar widget by starting the progress bar and waiting for it to complete, then resetting it

Starting URL: https://demoqa.com/progress-bar

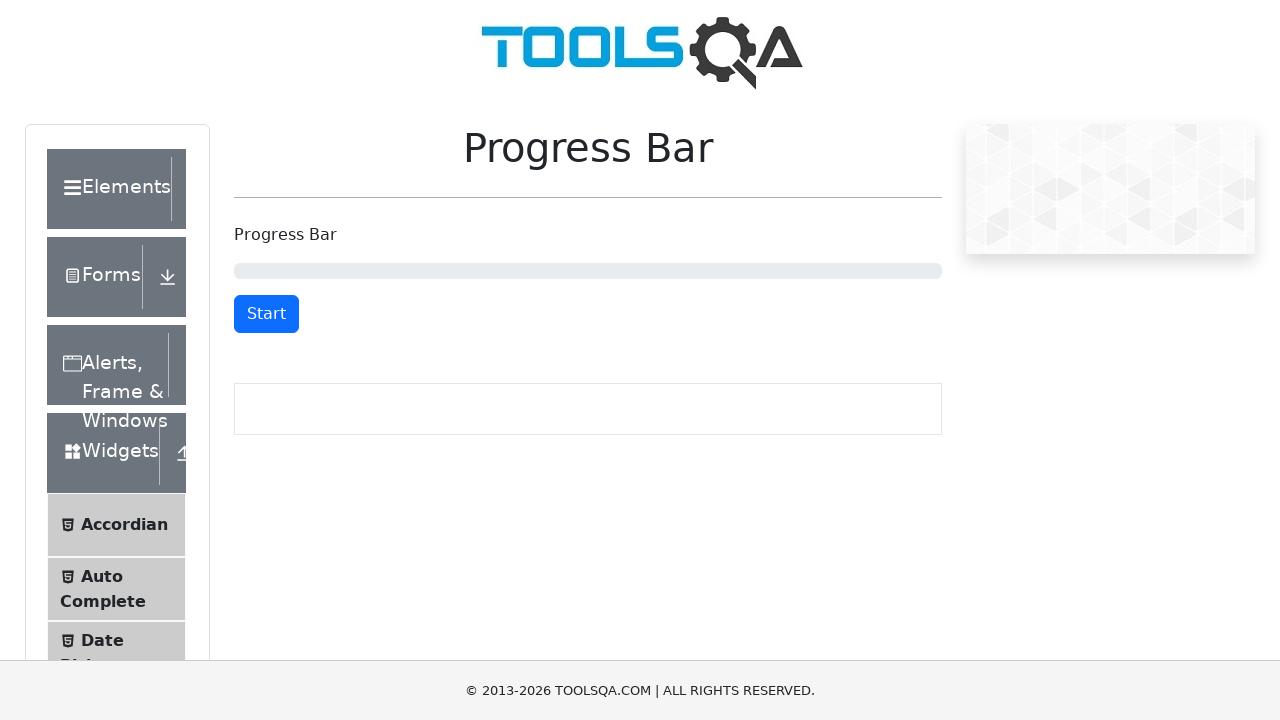

Clicked start button to begin progress bar at (266, 314) on #startStopButton
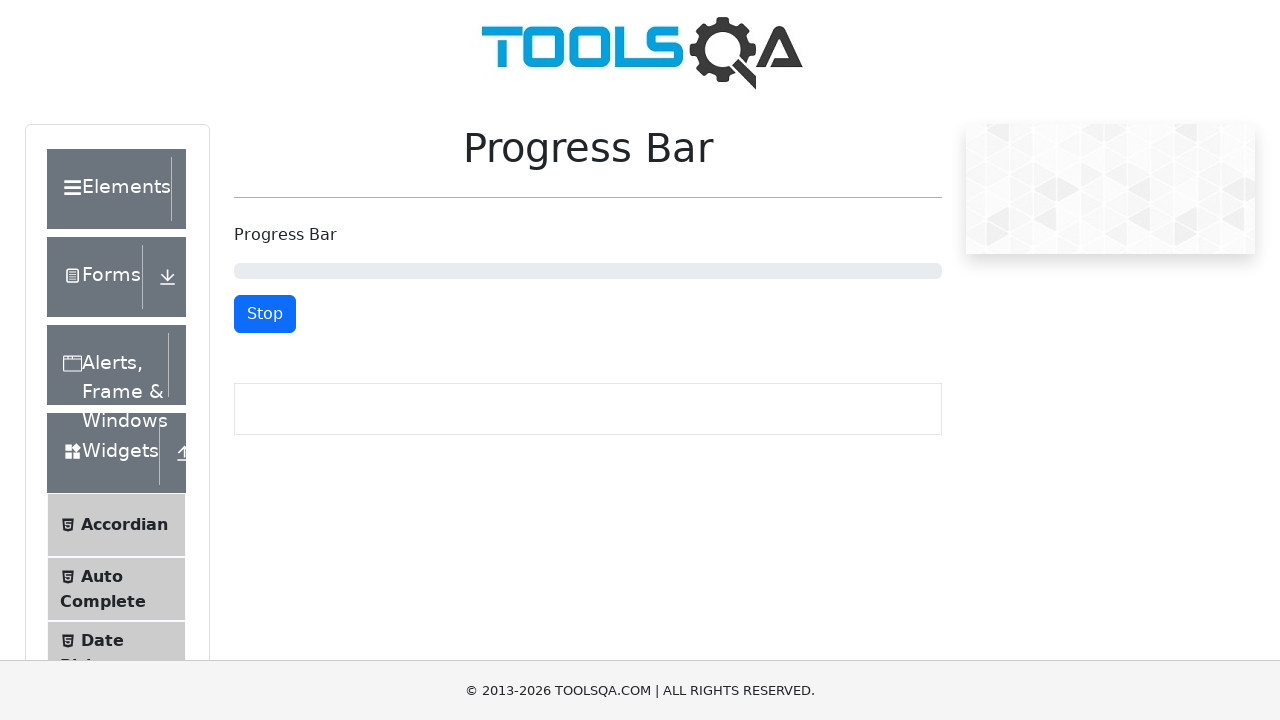

Progress bar reached 100% completion
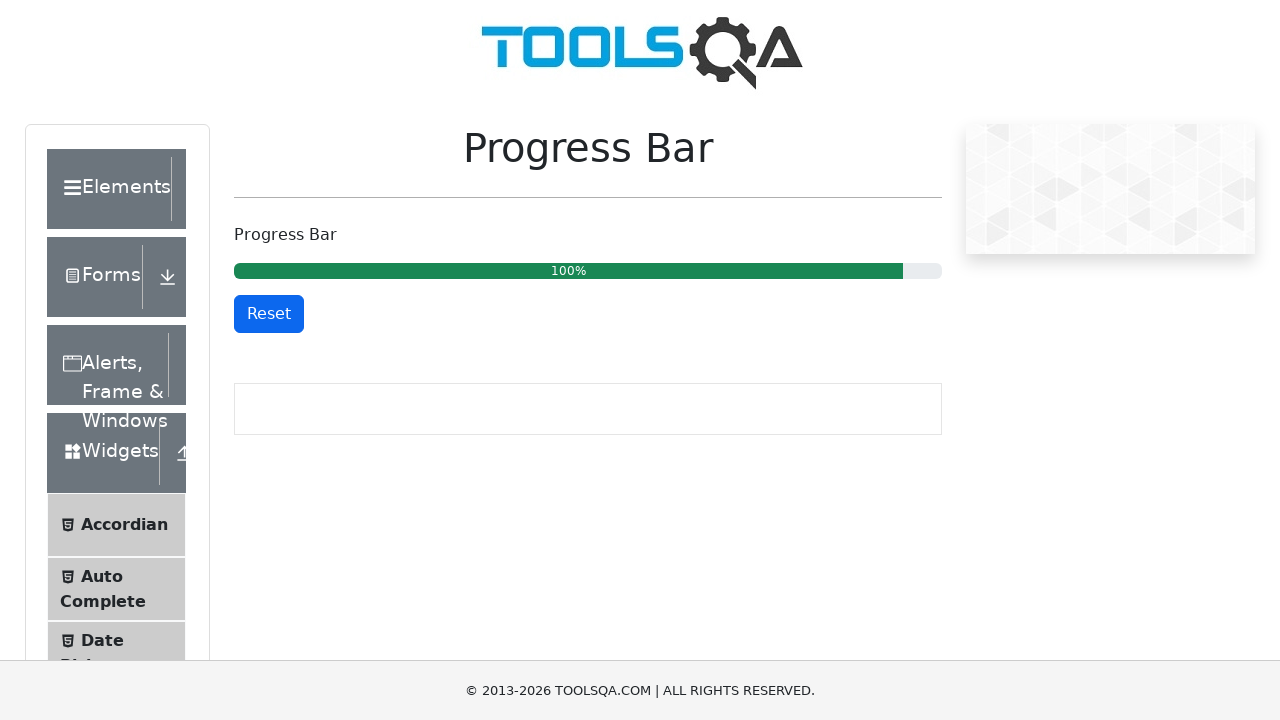

Clicked reset button to reset progress bar at (269, 314) on #resetButton
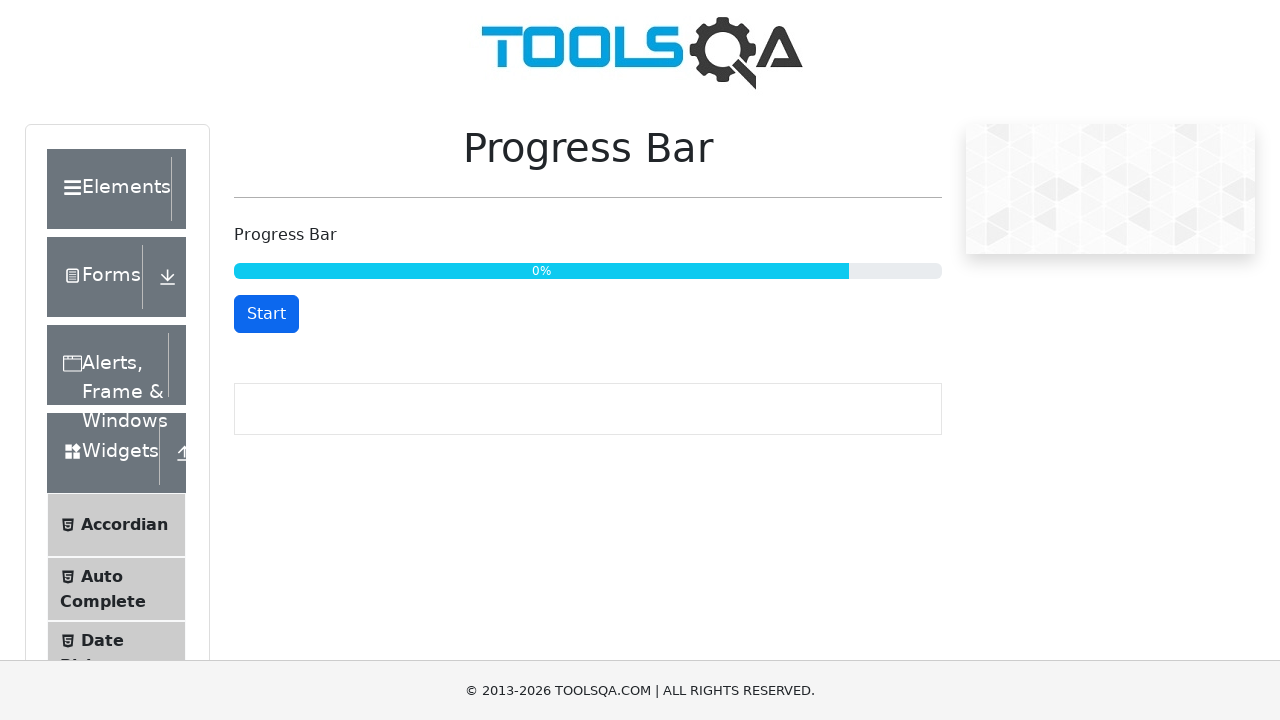

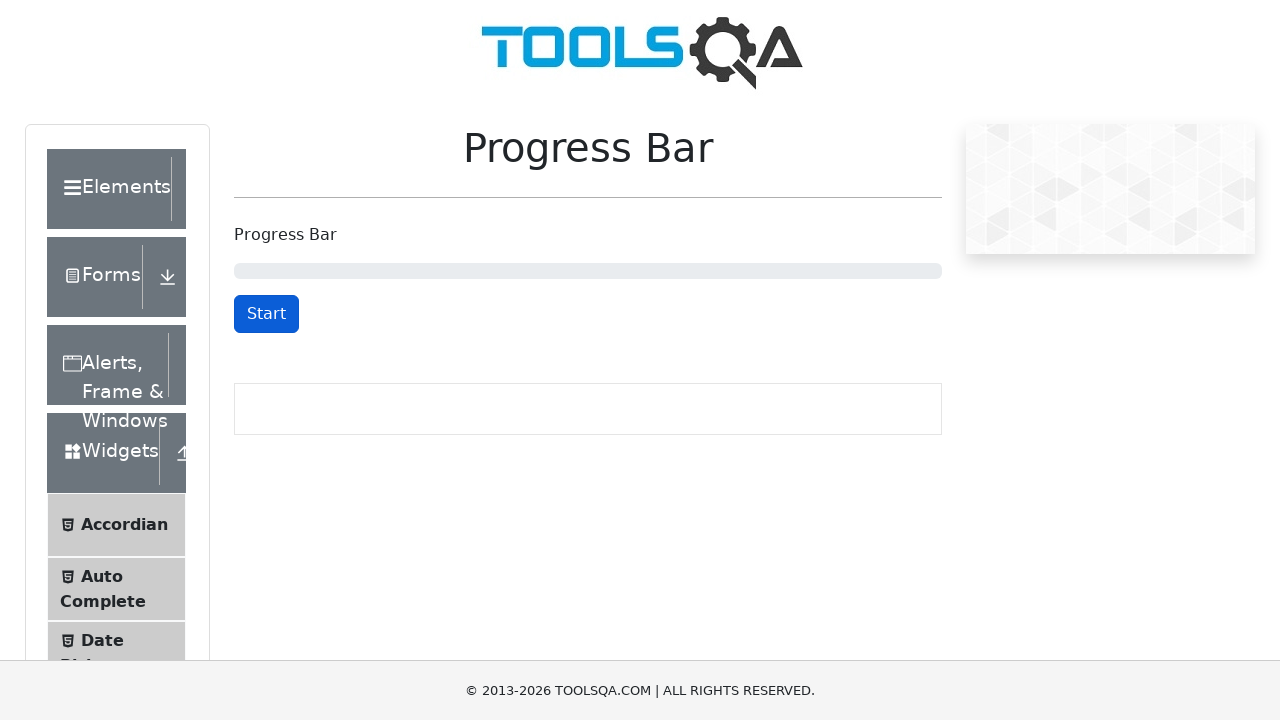